Tests frame interaction by switching between multiple frames and clicking buttons within each frame

Starting URL: https://leafground.com/frame.xhtml

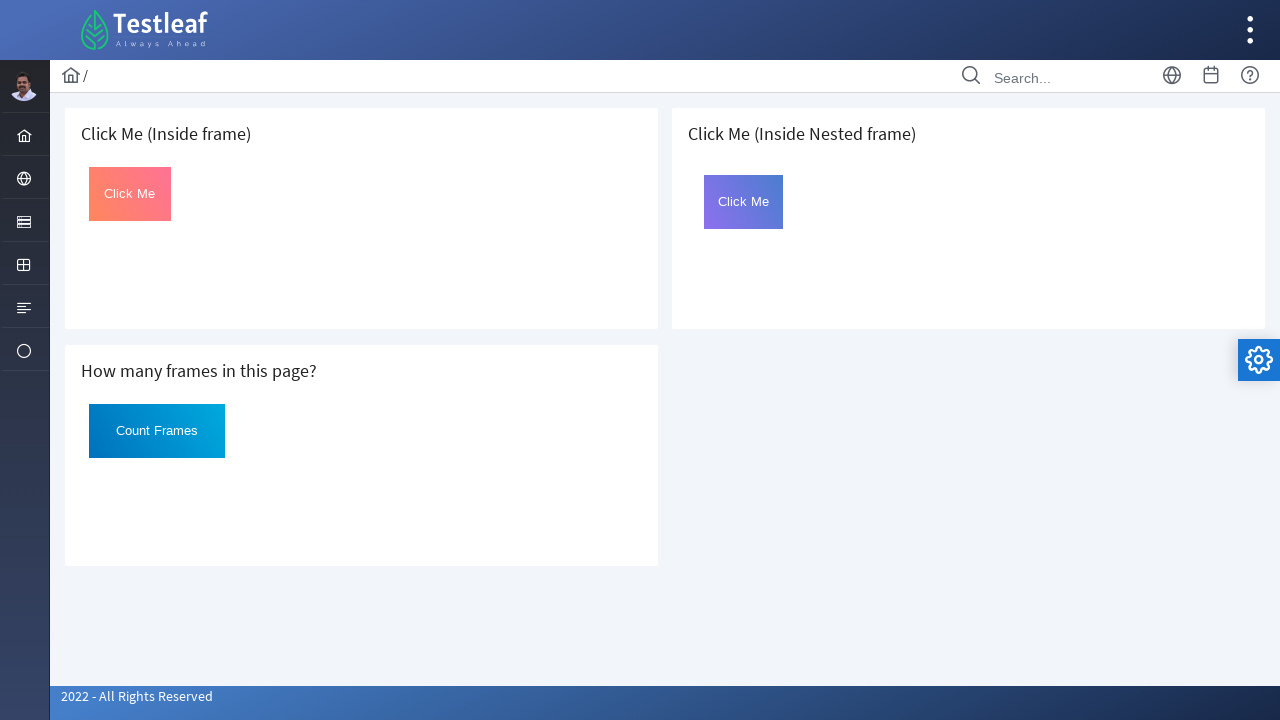

Switched to first frame and clicked button at (130, 194) on iframe >> nth=0 >> internal:control=enter-frame >> #Click
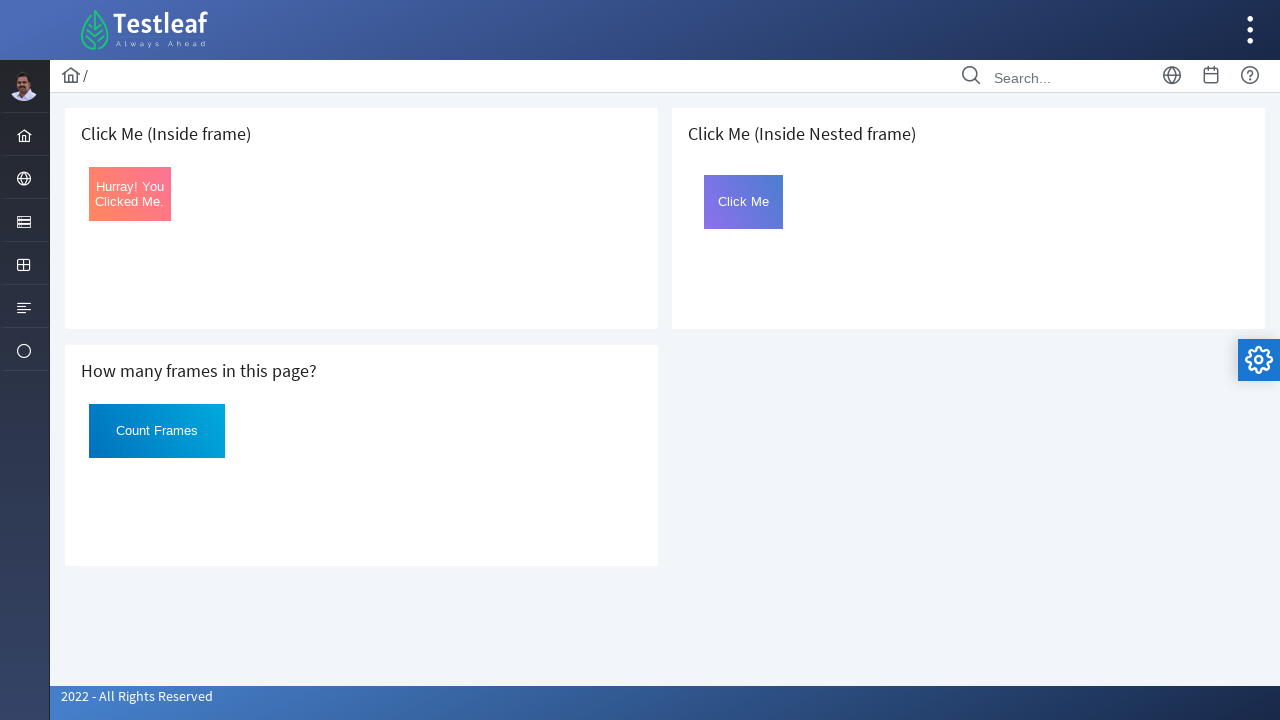

Waited 3 seconds for action to complete
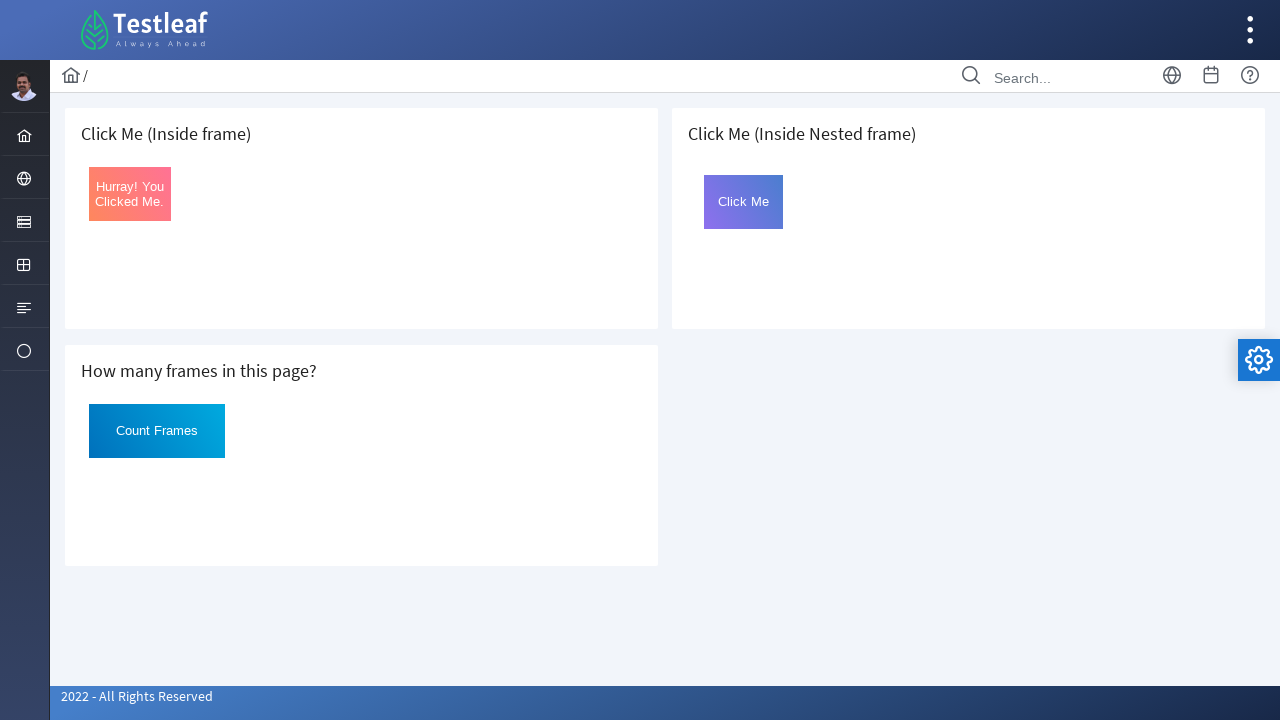

Switched to second frame and clicked button at (157, 431) on iframe >> nth=1 >> internal:control=enter-frame >> #Click
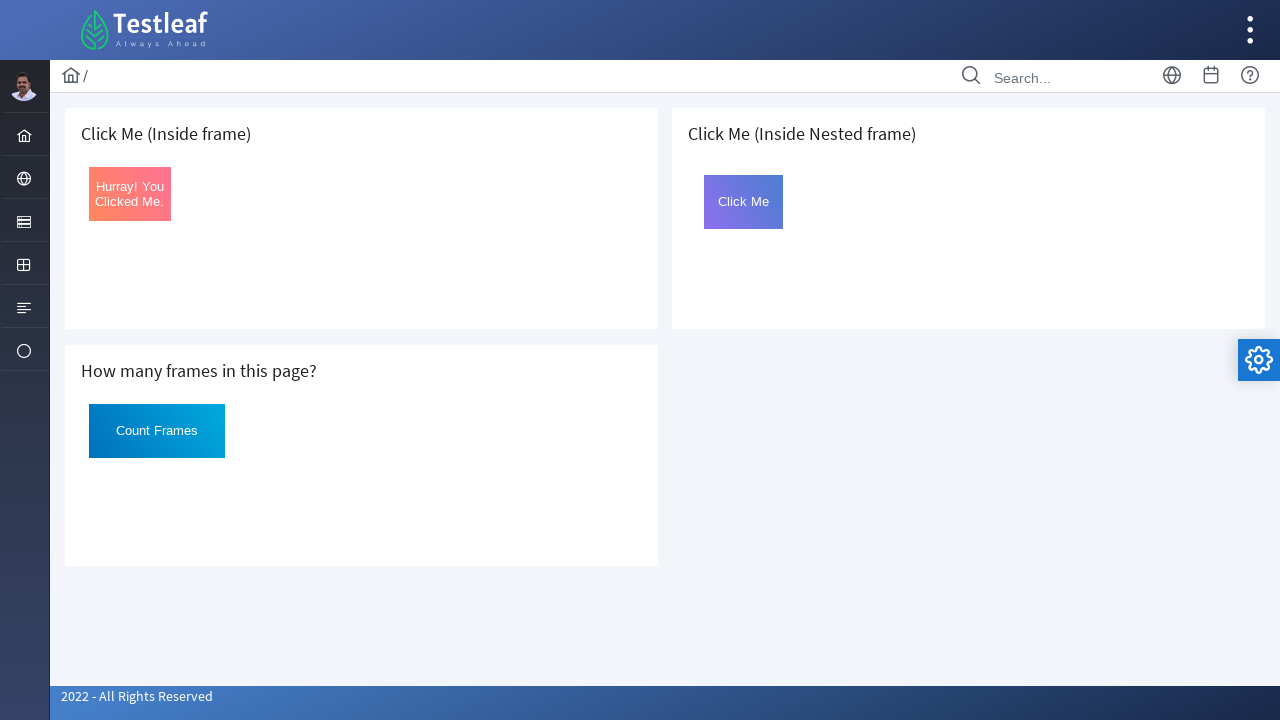

Switched to nested frame and clicked button at (744, 202) on iframe[src='page.xhtml'] >> internal:control=enter-frame >> iframe[name='frame2'
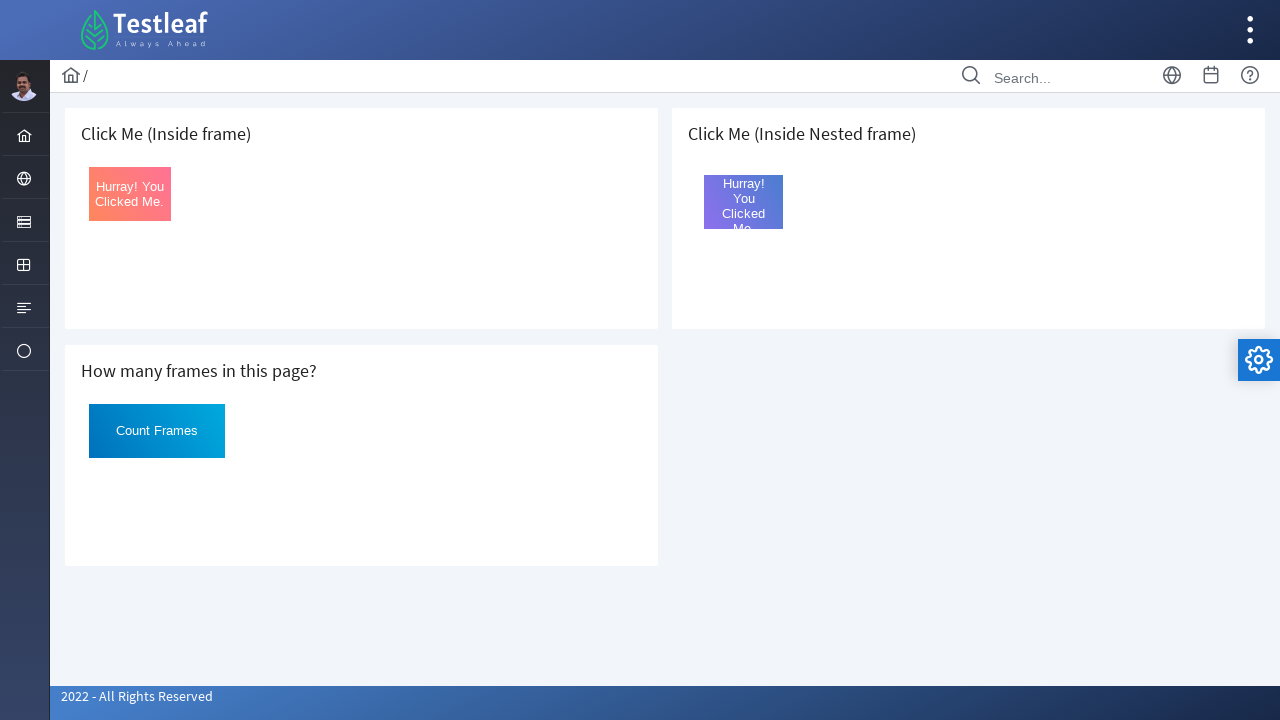

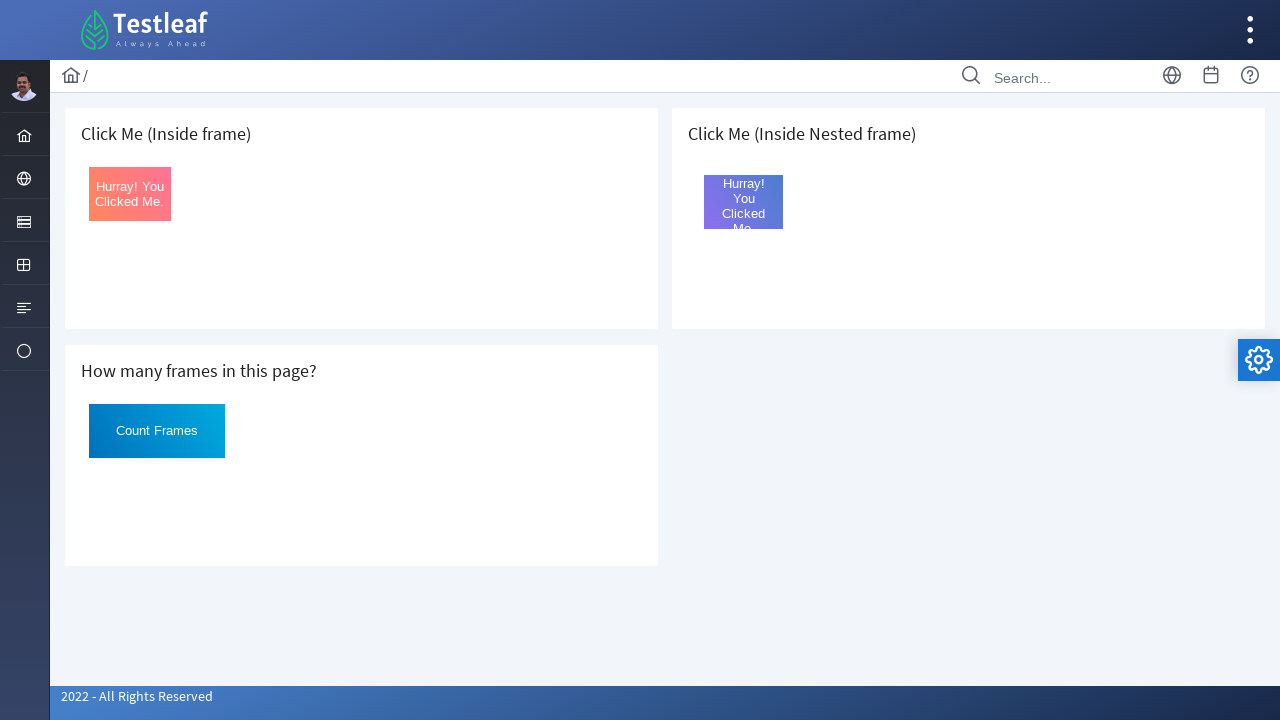